Tests checkbox functionality by clicking on a checkbox from a group of checkboxes

Starting URL: https://codenboxautomationlab.com/practice/

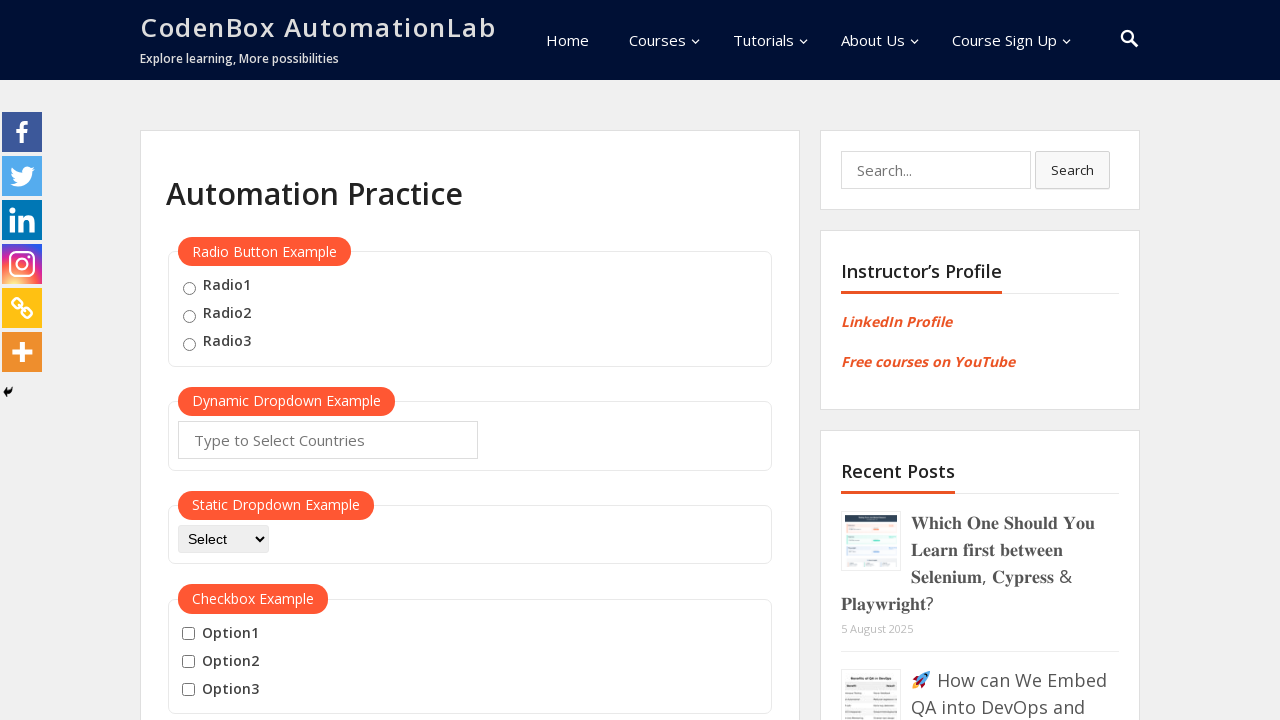

Waited for checkboxes to be visible on the page
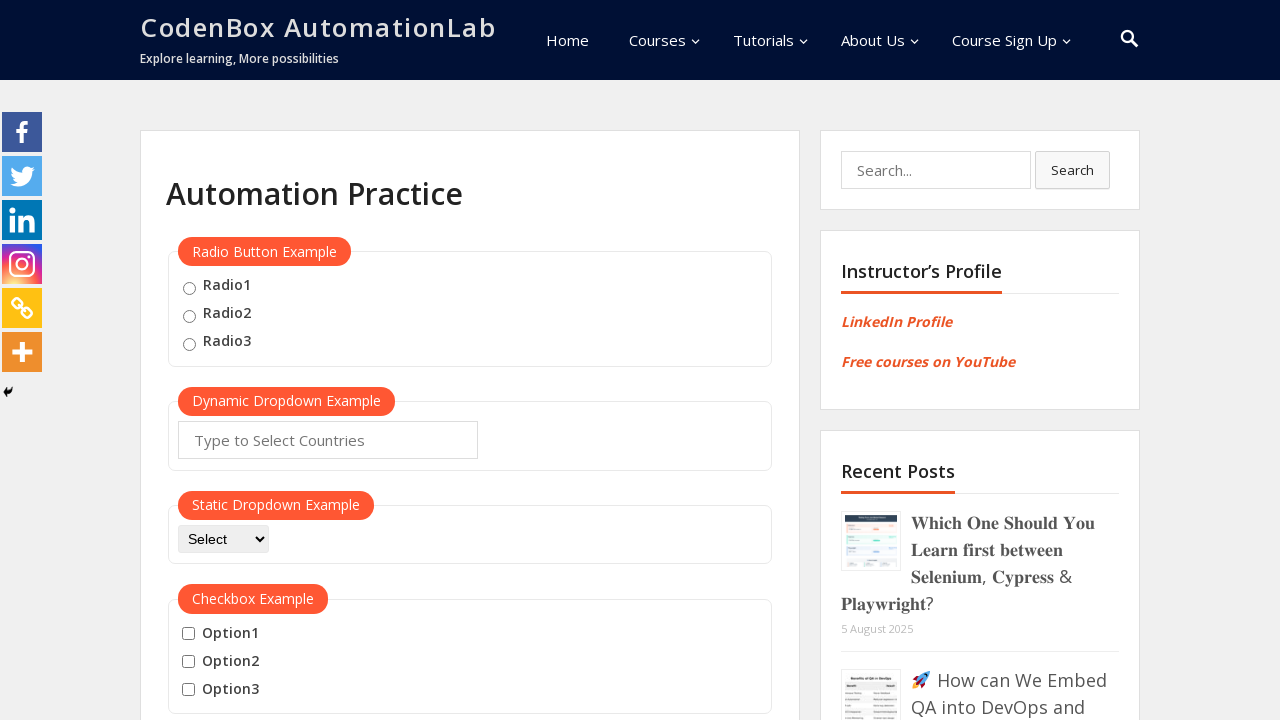

Located all checkboxes on the page
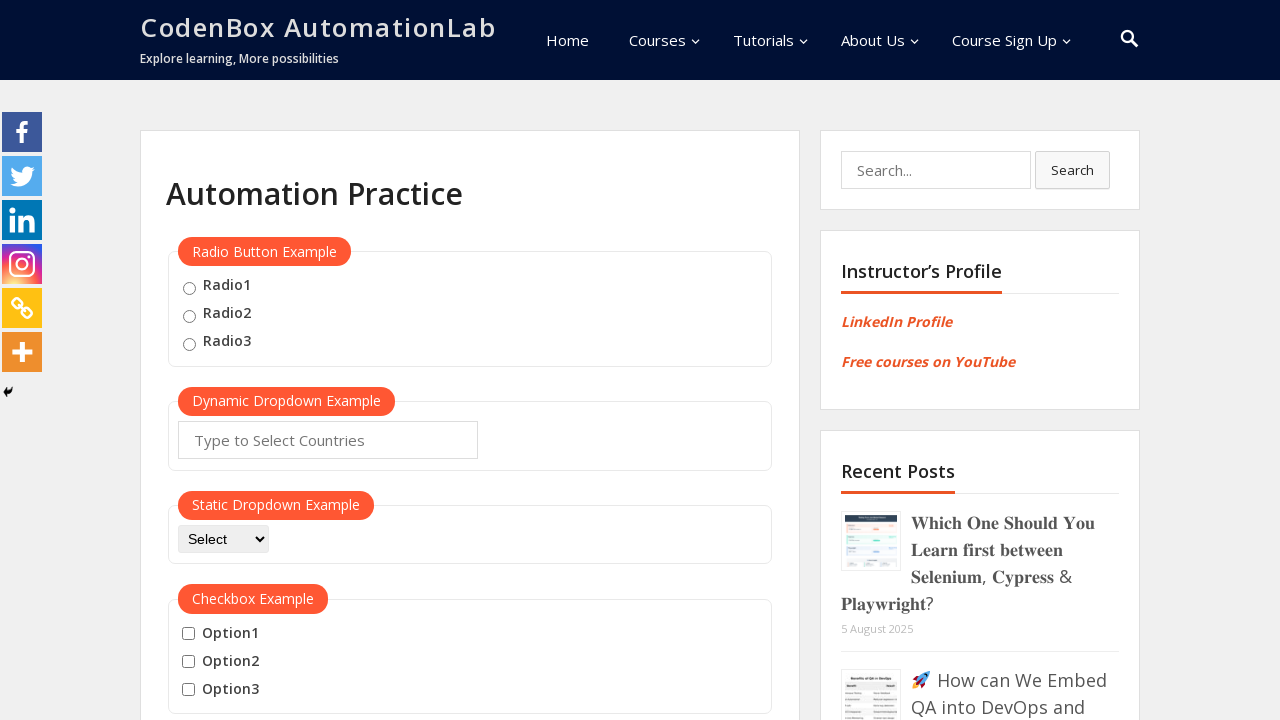

Clicked the first checkbox from the group at (188, 634) on input[type='checkbox'] >> nth=0
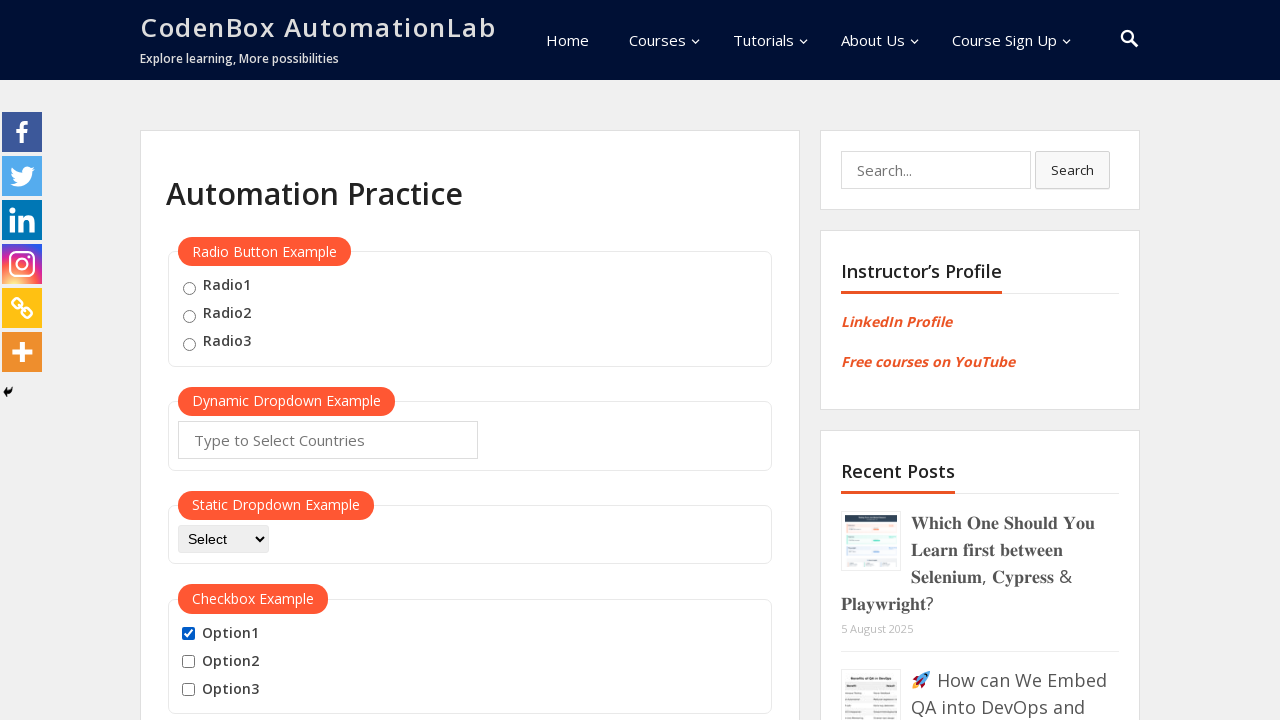

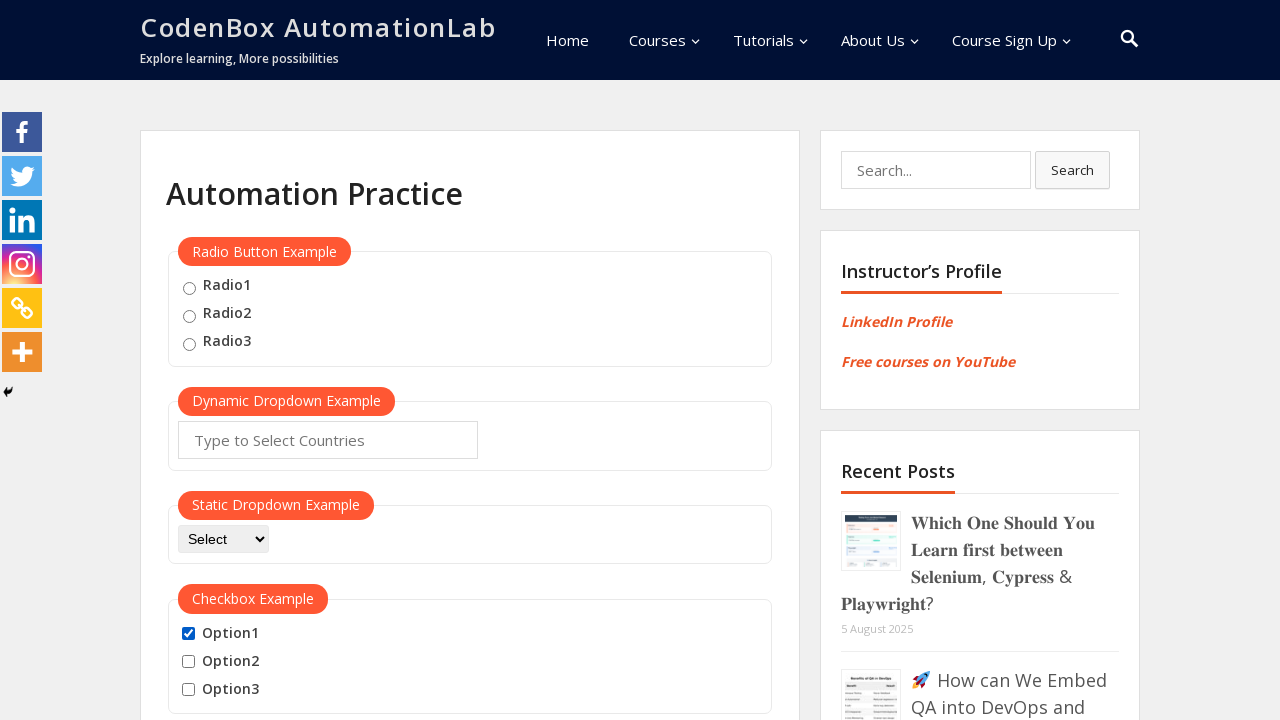